Tests error message display when attempting to login with incorrect credentials on NextBaseCRM

Starting URL: https://login2.nextbasecrm.com/

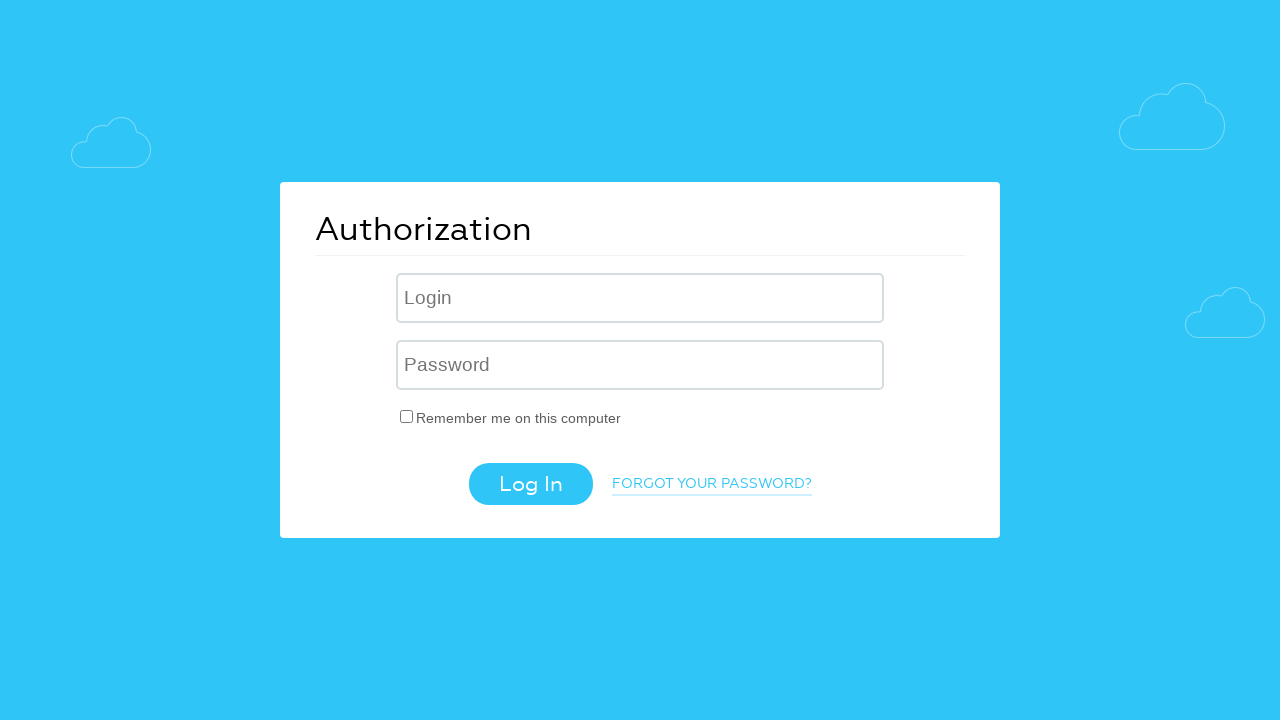

Filled username field with 'incorrect' on input[name='USER_LOGIN']
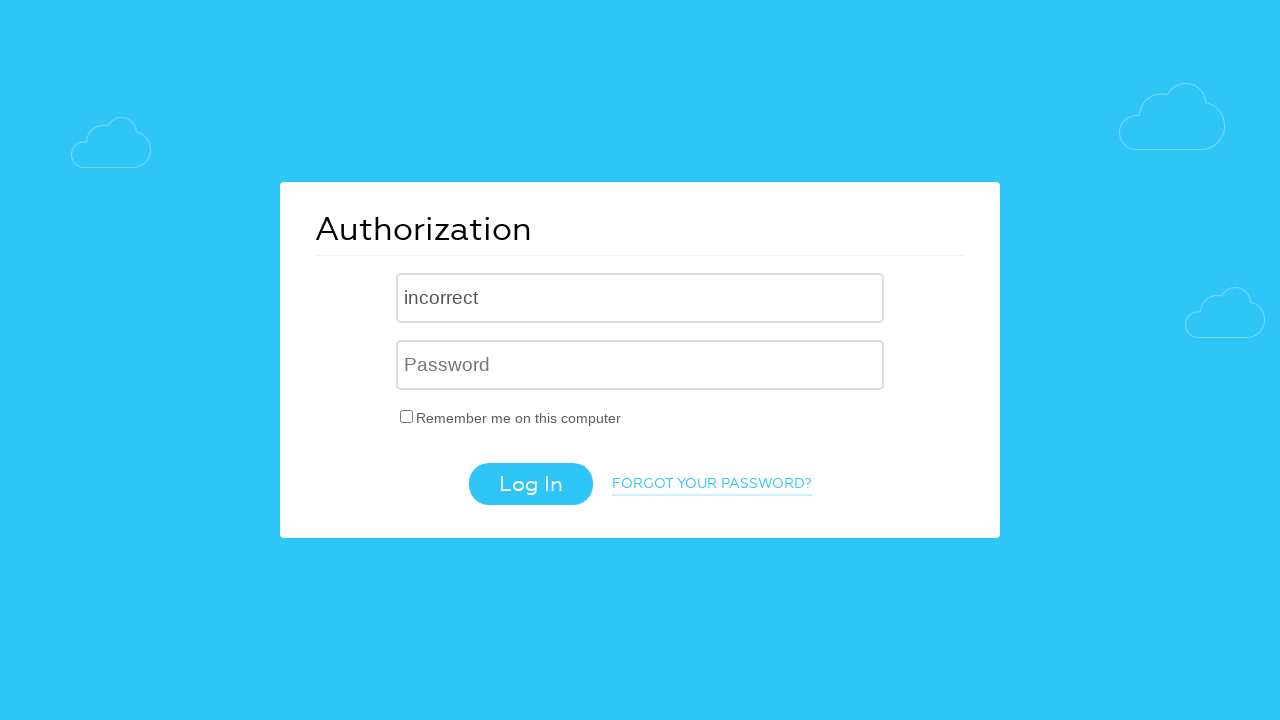

Filled password field with 'incorrect' on input[name='USER_PASSWORD']
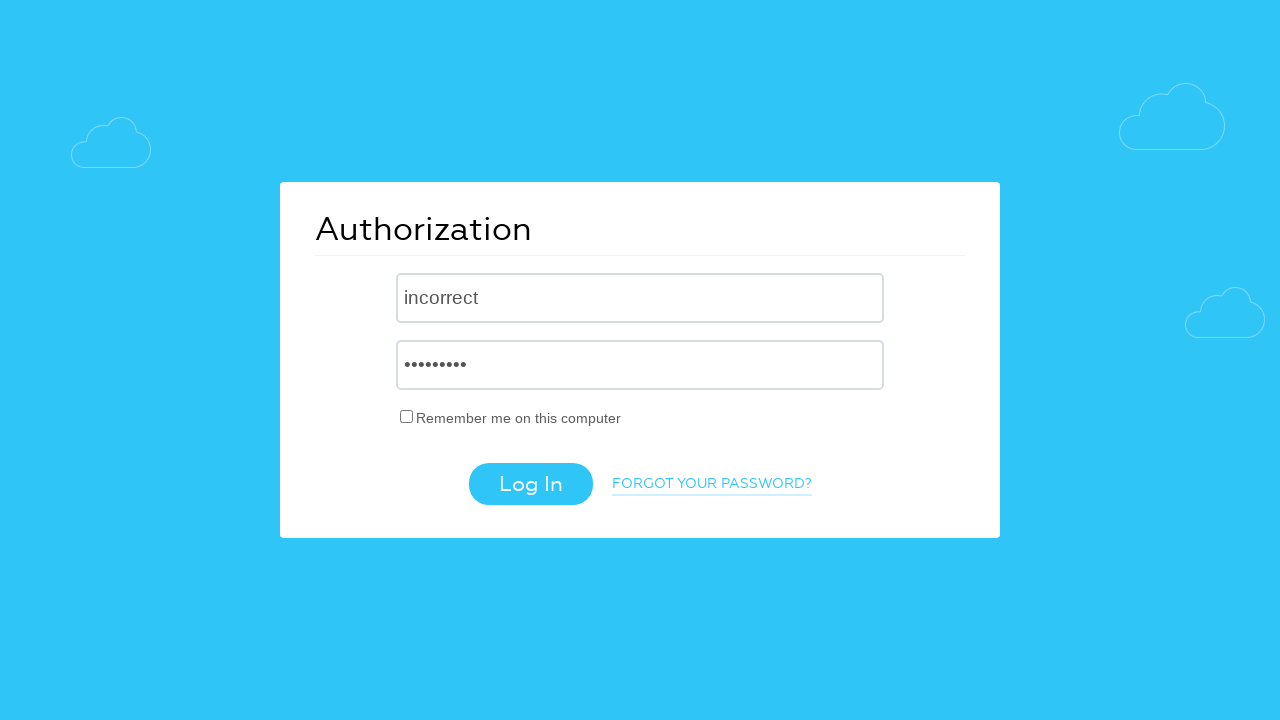

Clicked login button at (530, 484) on .login-btn
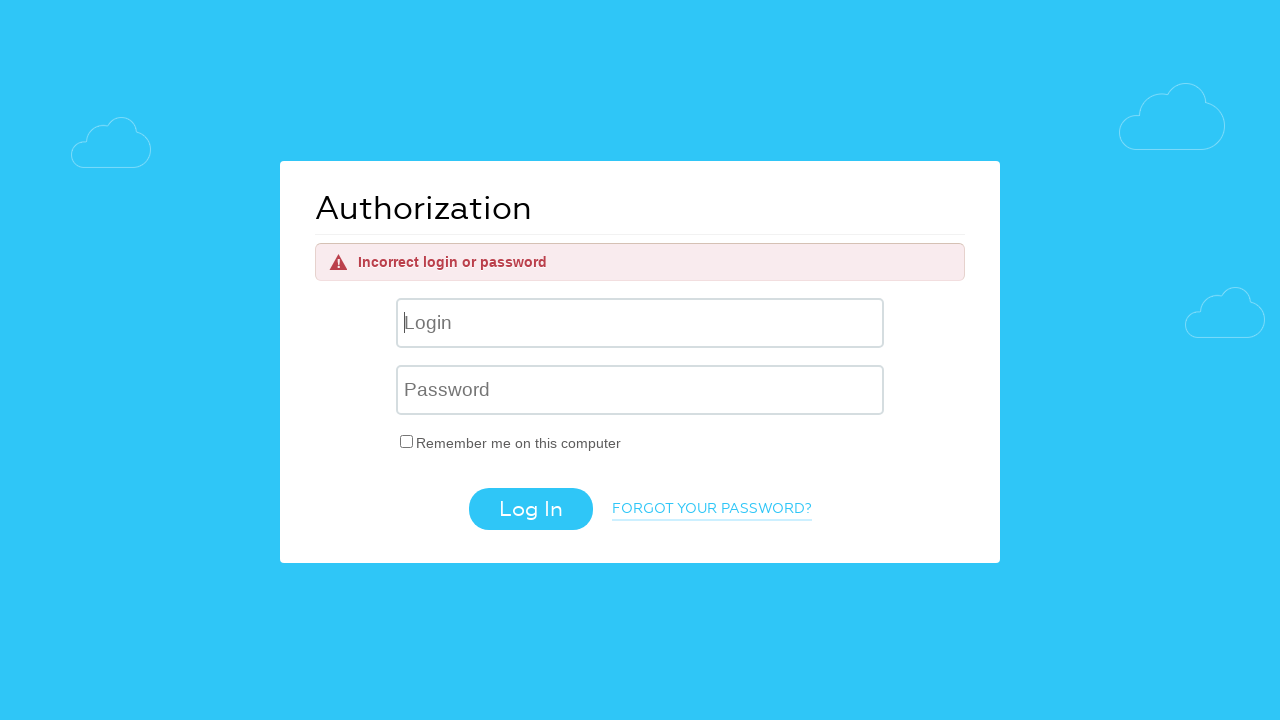

Error message appeared on screen
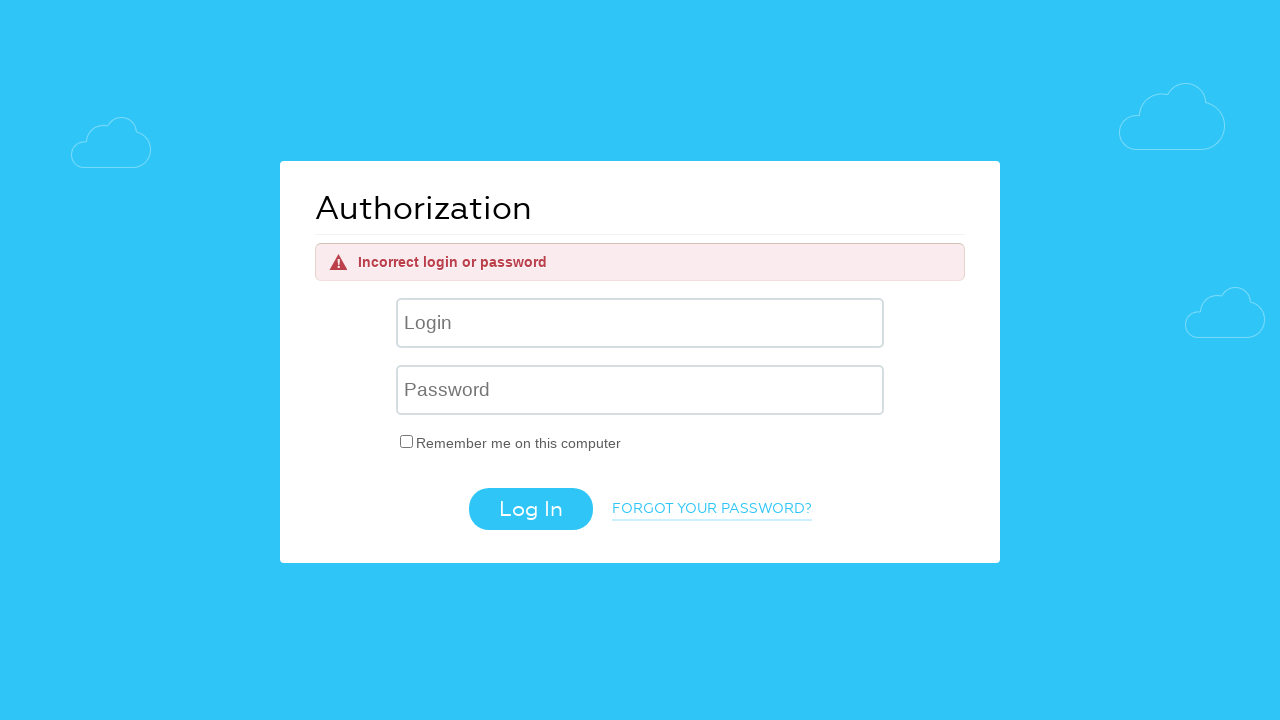

Verified error message text is 'Incorrect login or password'
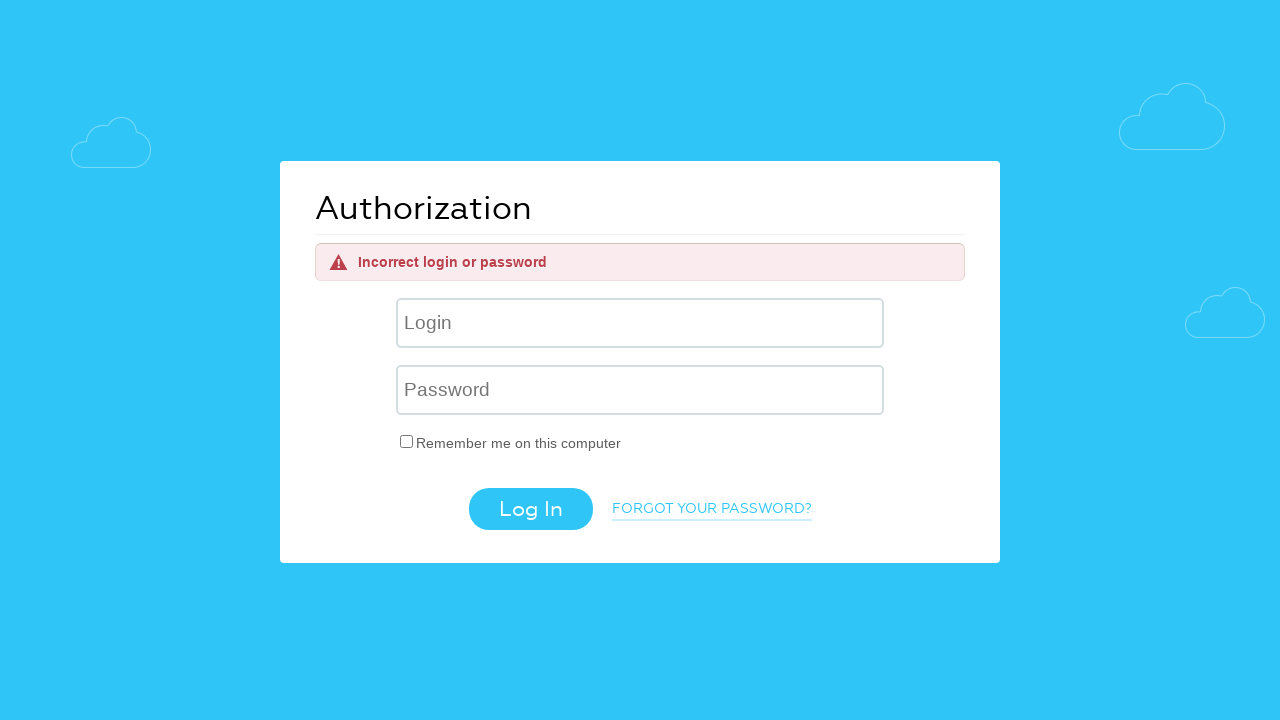

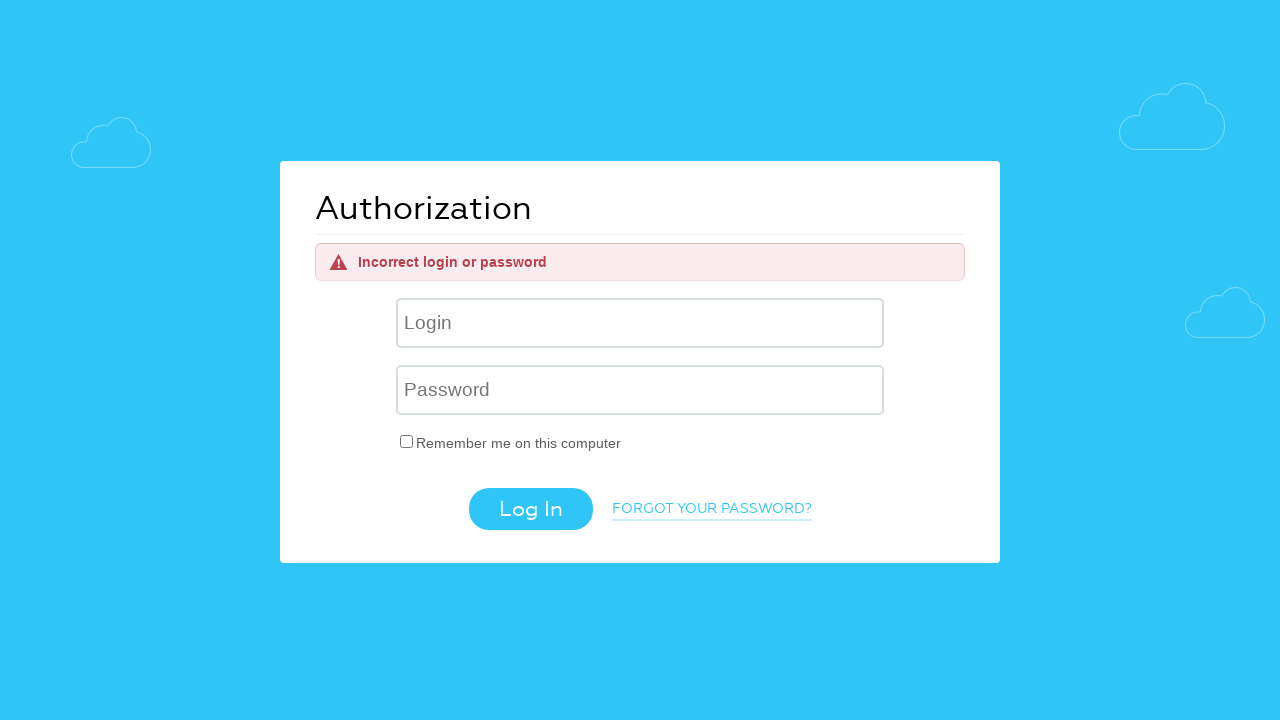